Clicks on the "show" link and verifies the page title contains "Show"

Starting URL: https://news.ycombinator.com

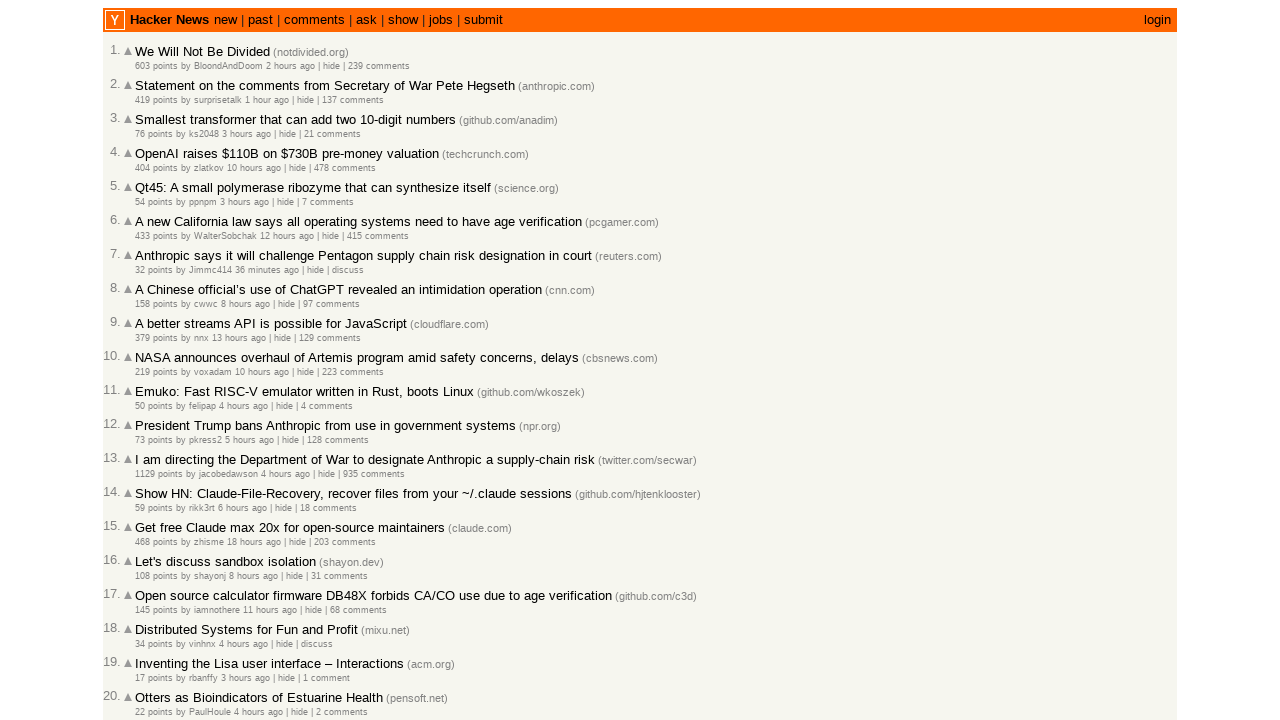

Clicked on the 'show' link at (403, 20) on a:has-text('show')
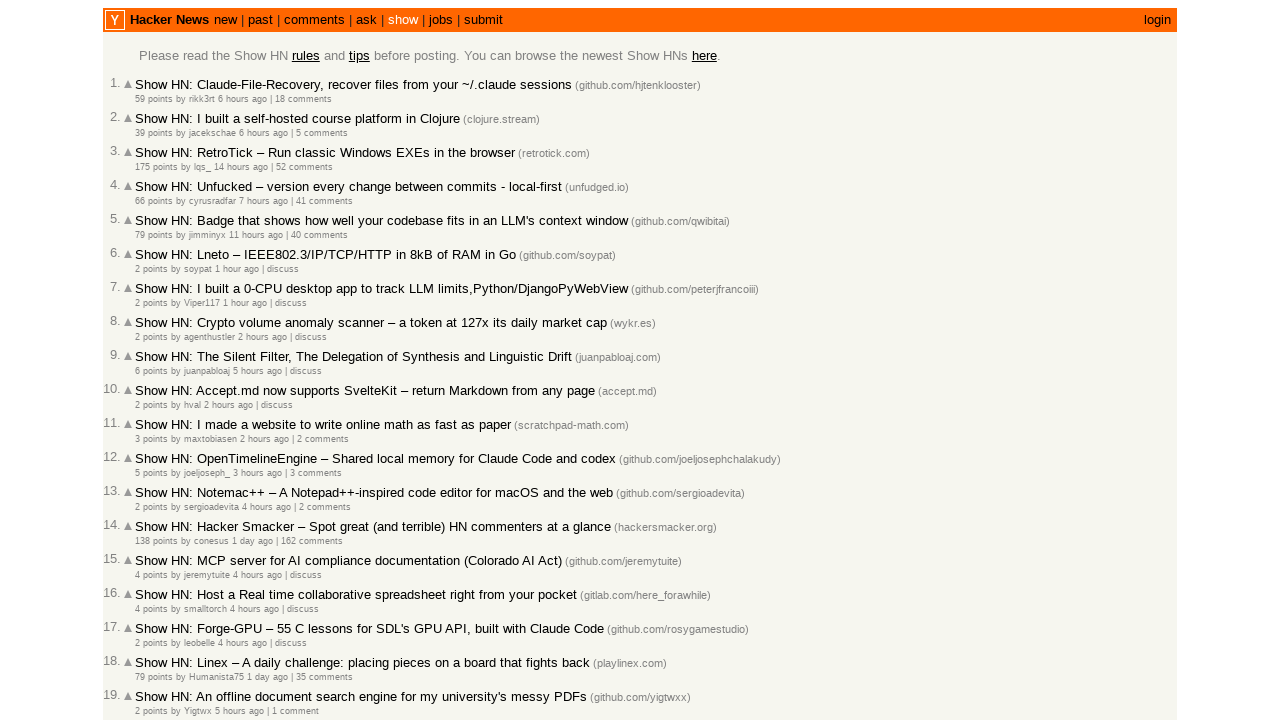

Page loaded and DOM content ready
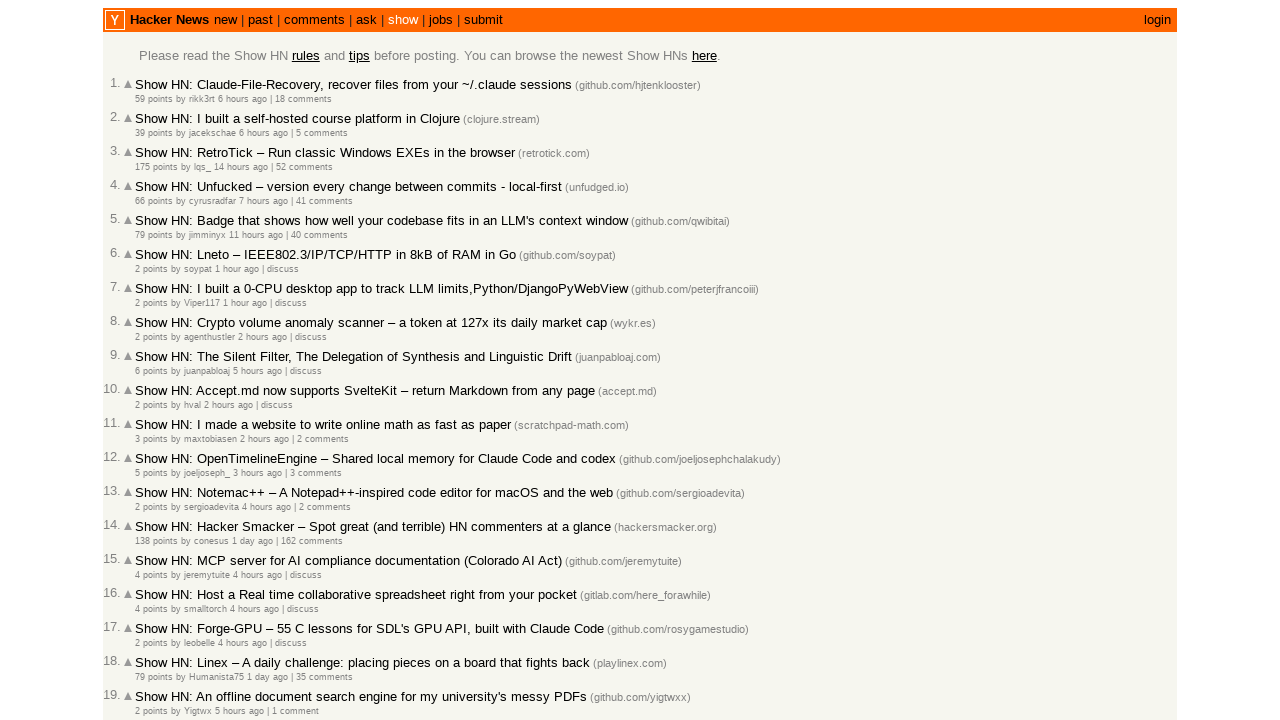

Verified page title contains 'Show'
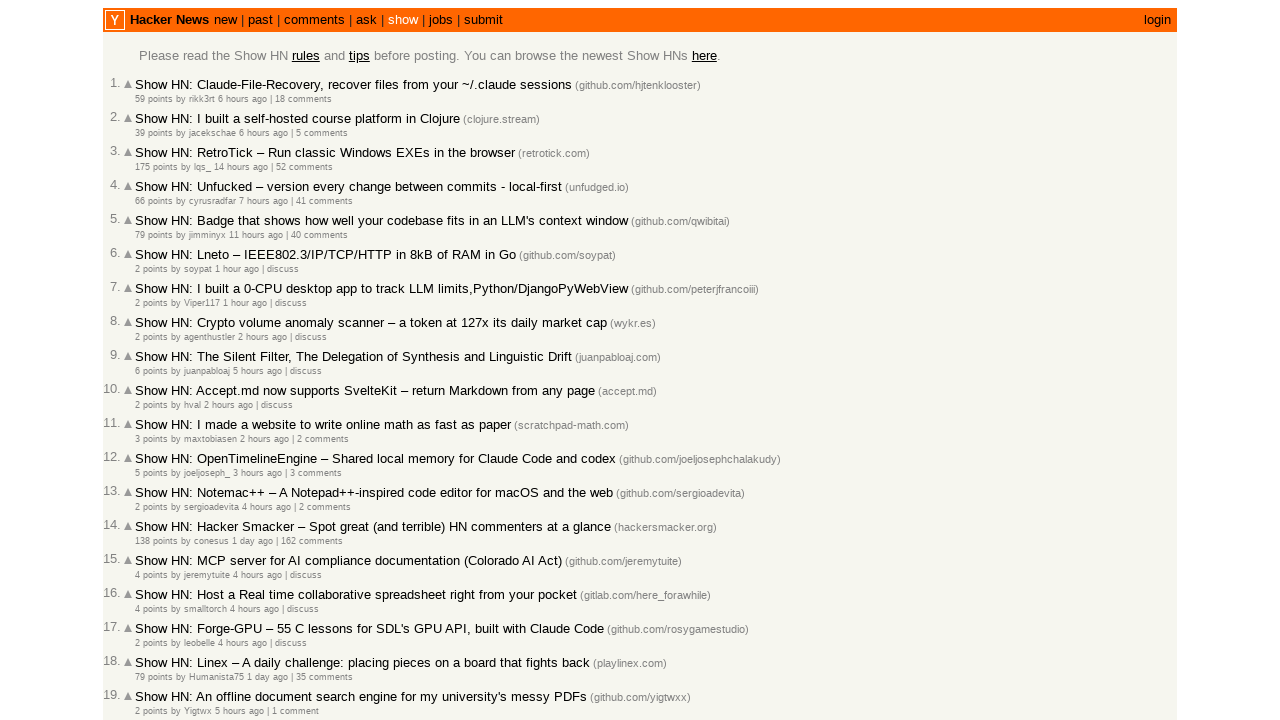

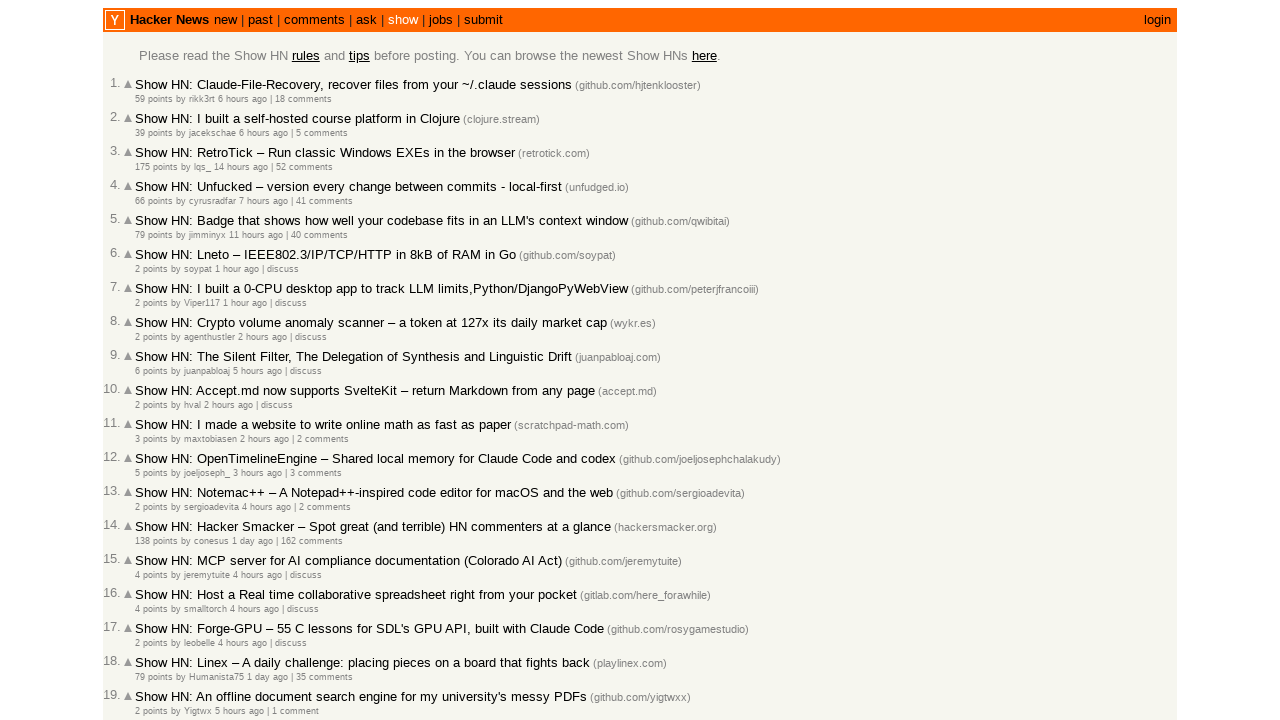